Clicks on a home link that opens in a new window

Starting URL: https://demoqa.com/links

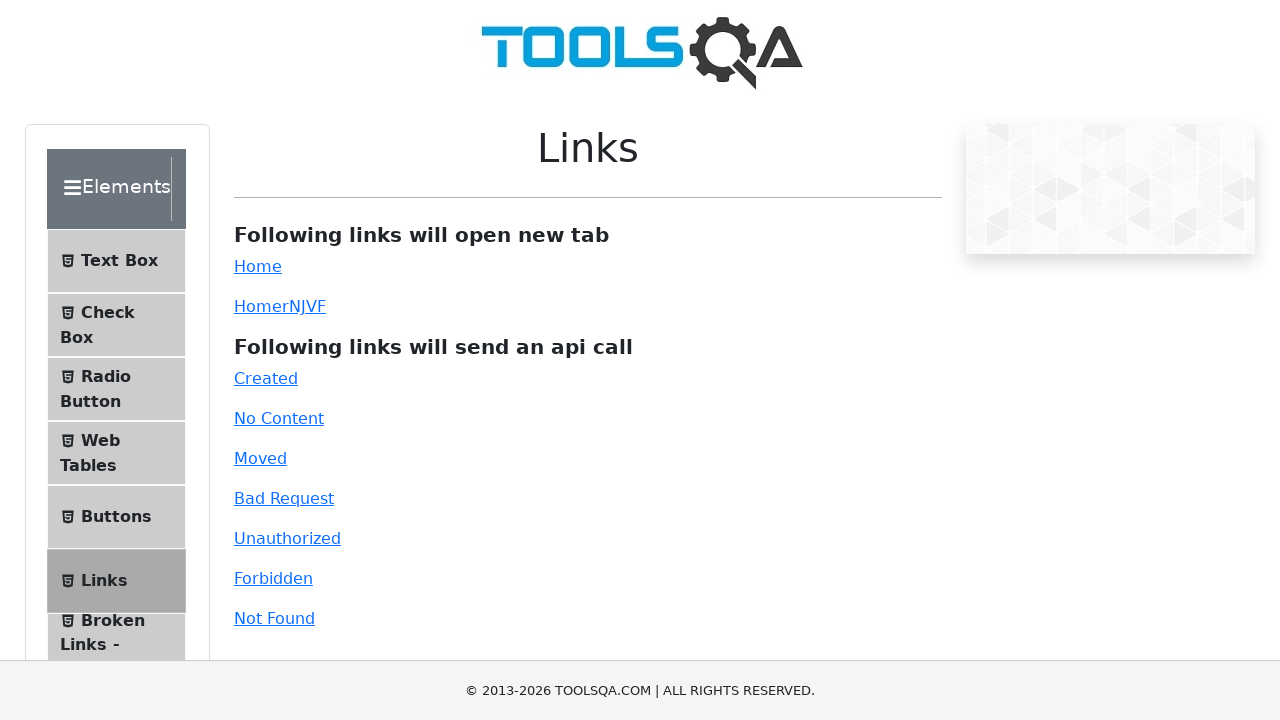

Navigated to https://demoqa.com/links
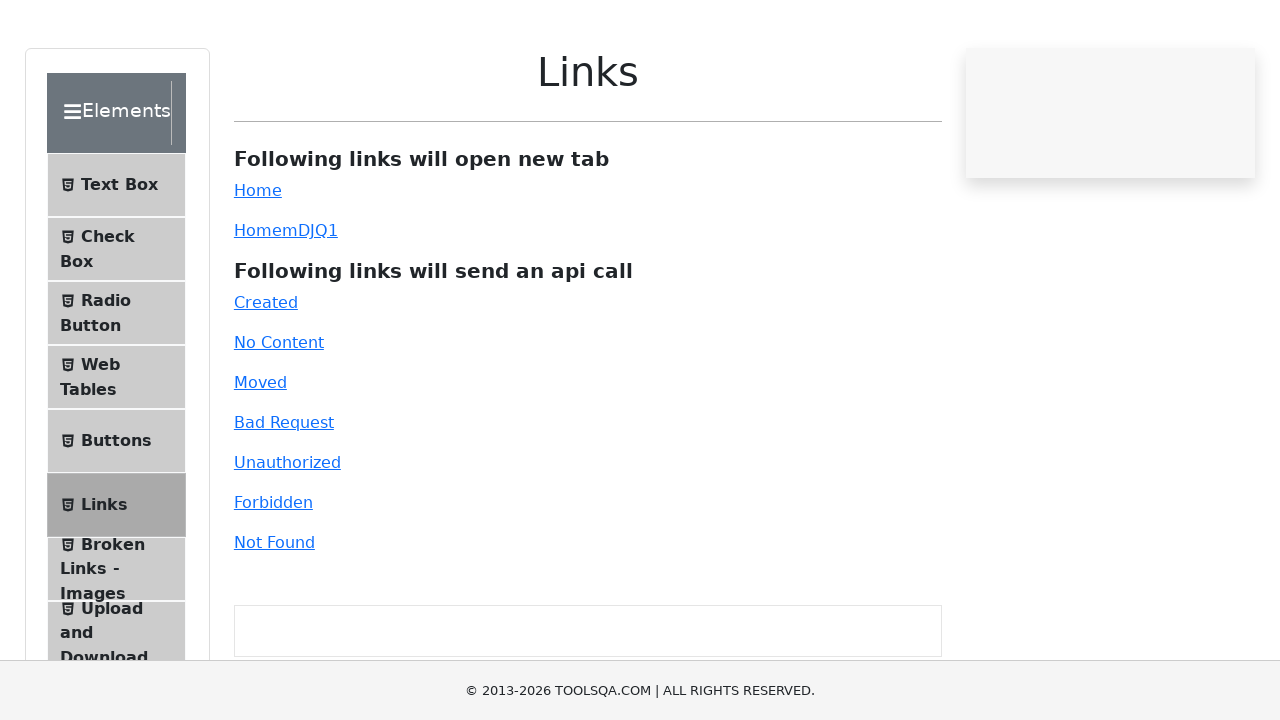

Clicked on home link that opens in a new window at (258, 266) on #simpleLink
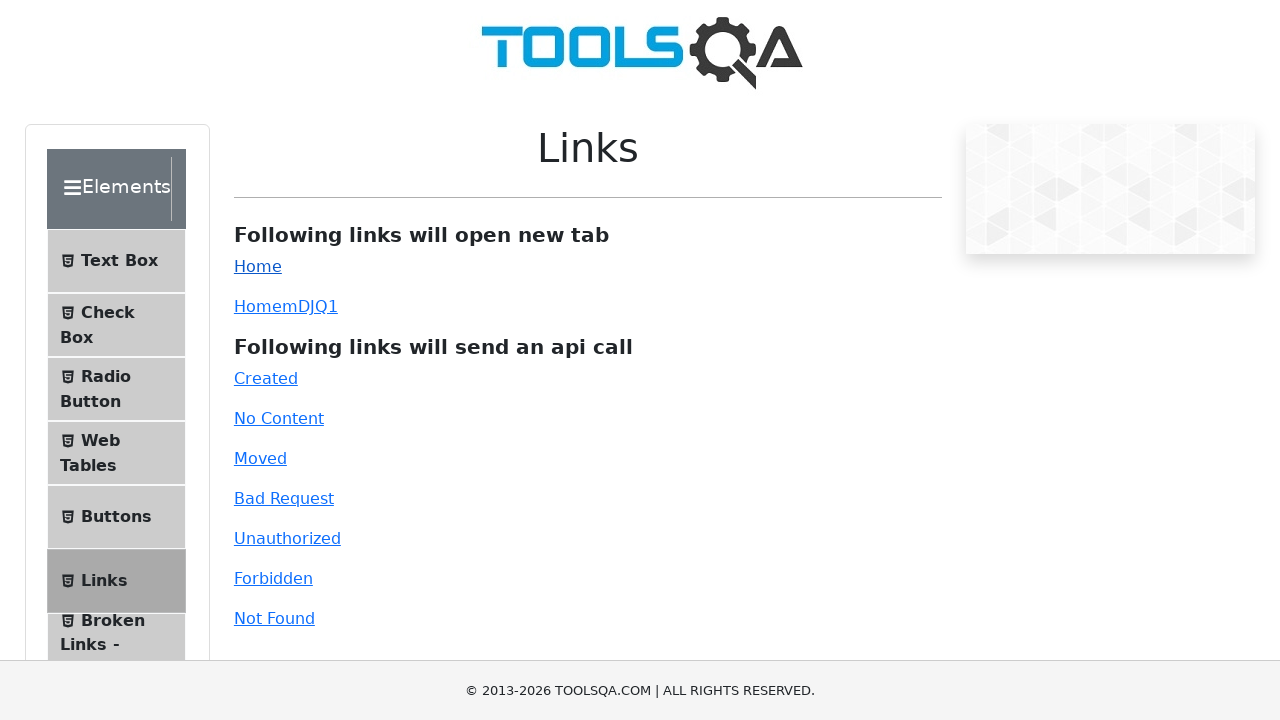

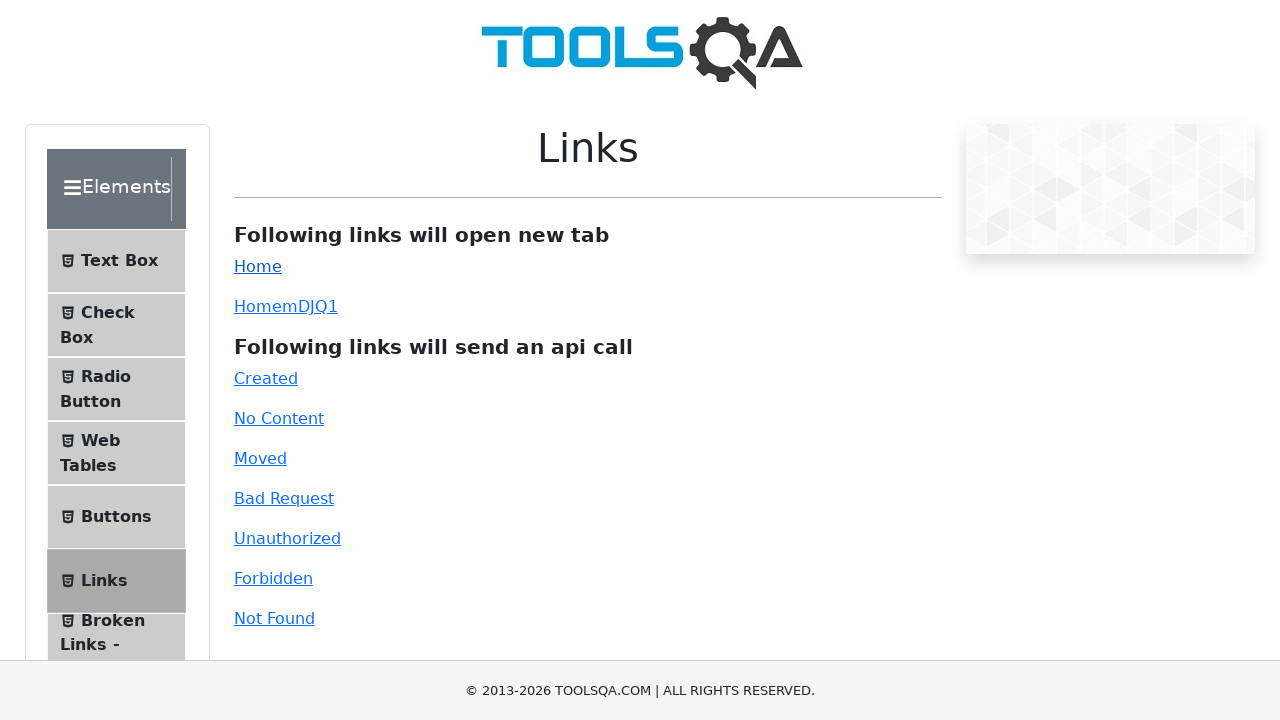